Tests opening a new tab, switching between tabs, and interacting with elements in both the new tab and original tab

Starting URL: https://www.letskodeit.com/practice

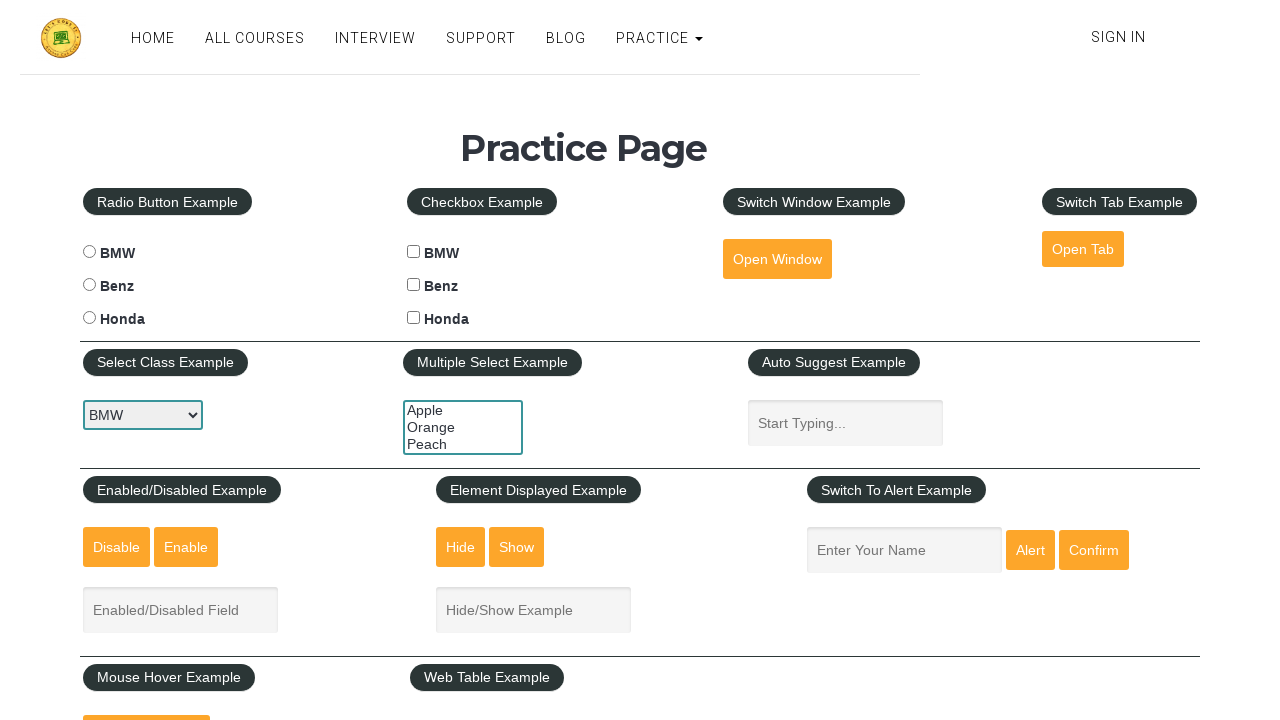

Clicked button to open new tab at (1083, 249) on #opentab
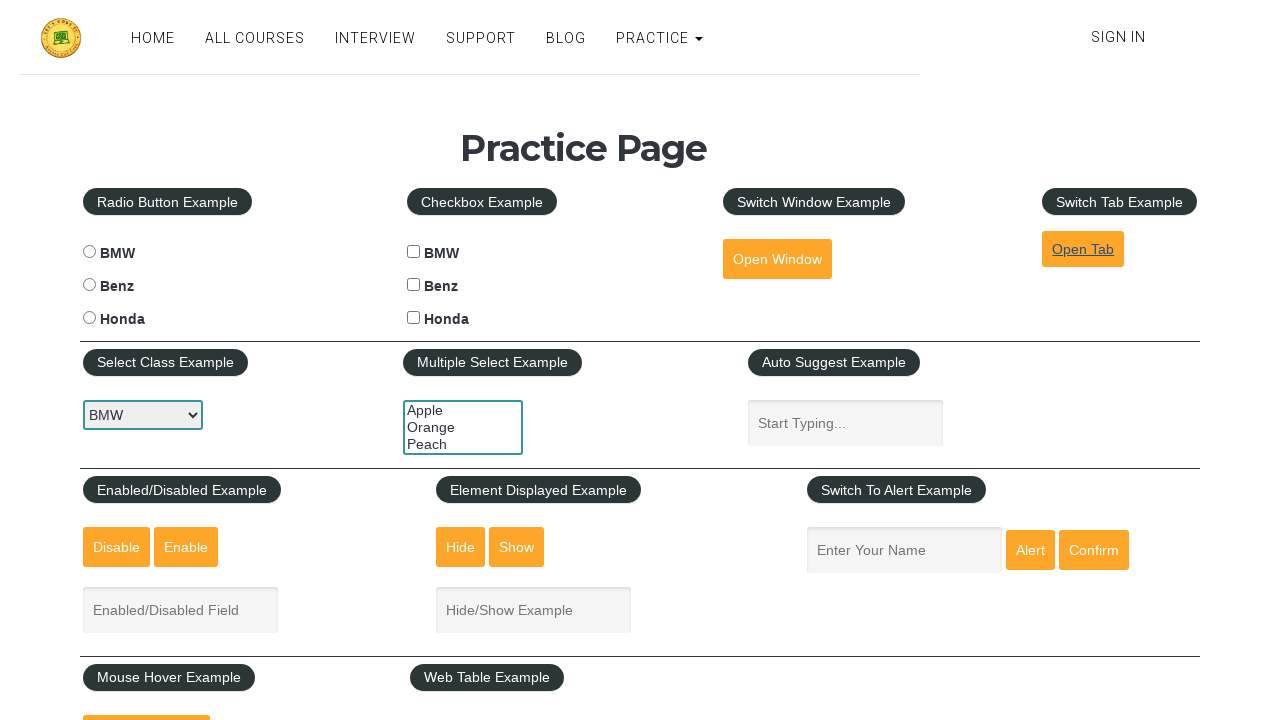

New tab opened and captured
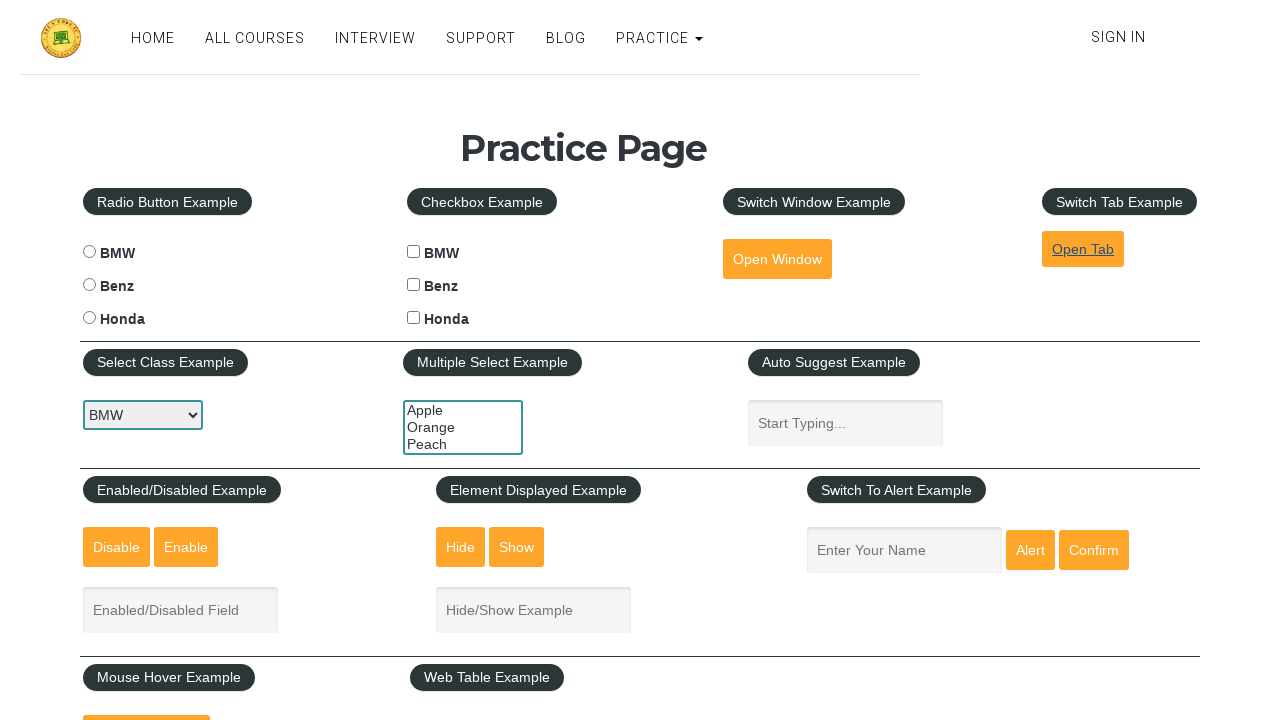

Filled search field with 'JavaScript' in new tab on input#search
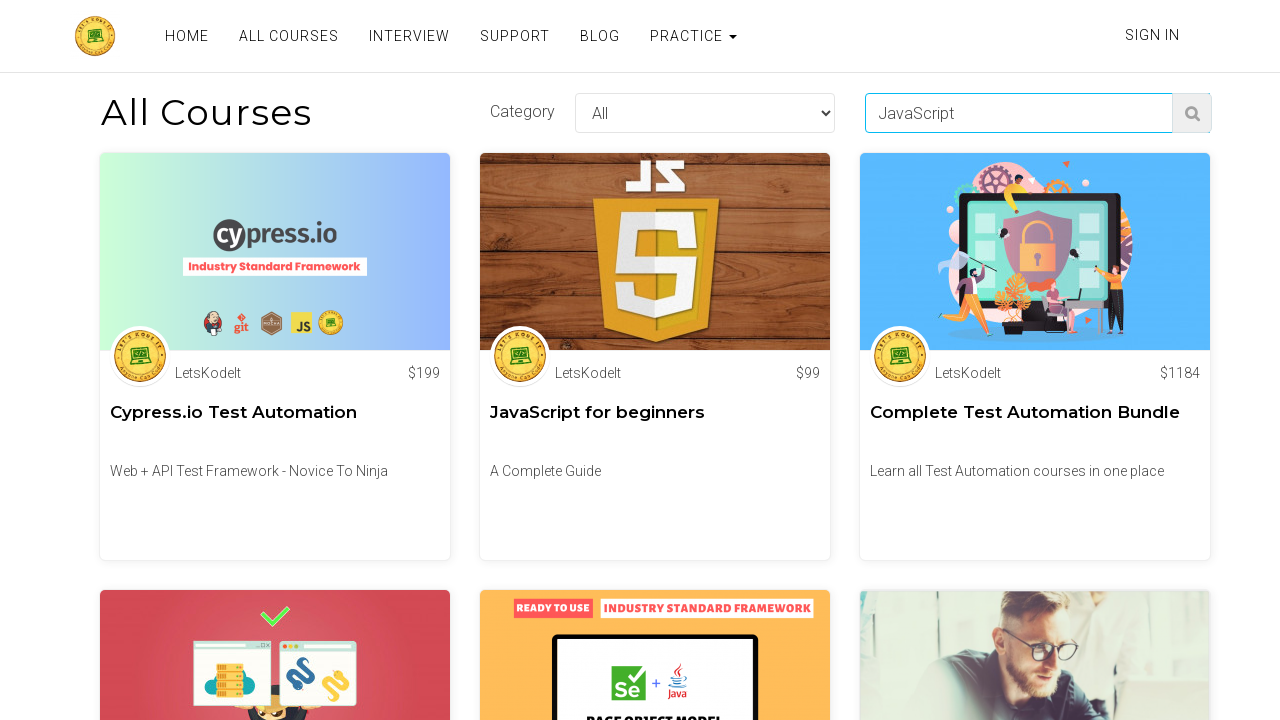

Clicked checkbox in original tab at (414, 285) on #benzcheck
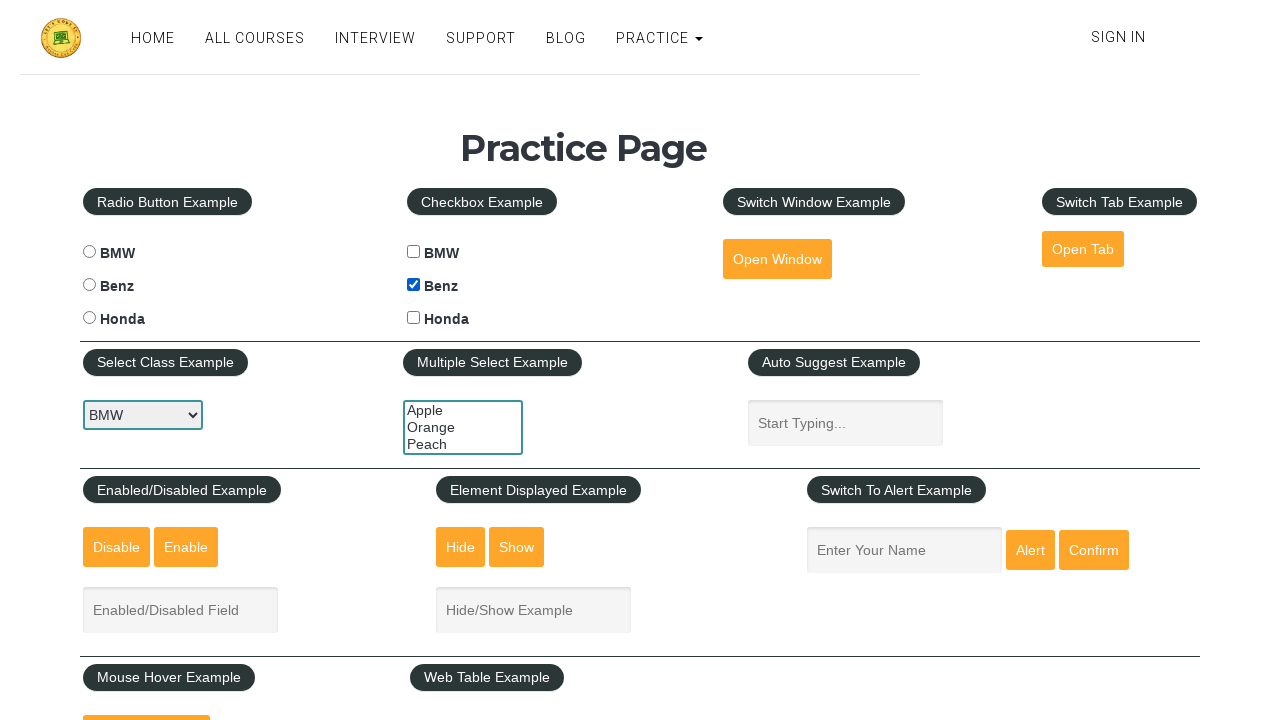

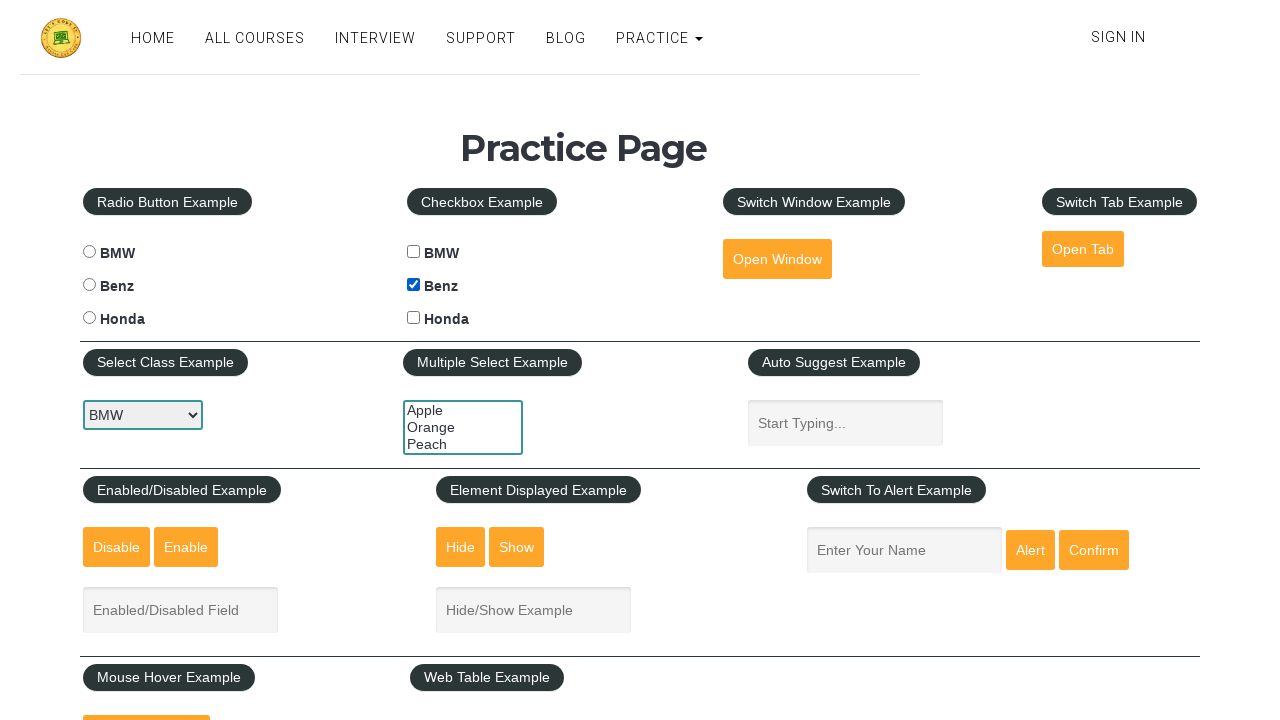